Tests accepting a JavaScript alert by clicking the first button and verifying the success message

Starting URL: https://the-internet.herokuapp.com/javascript_alerts

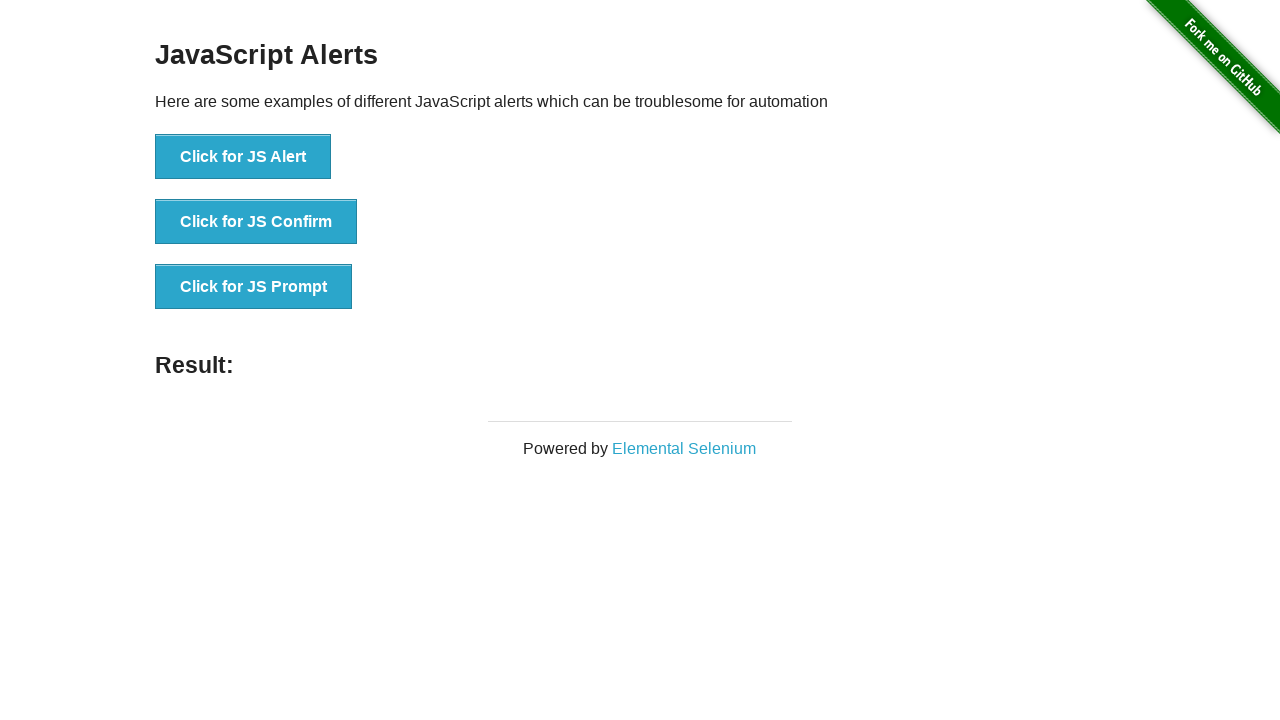

Clicked the first button to trigger JavaScript alert at (243, 157) on button[onclick='jsAlert()']
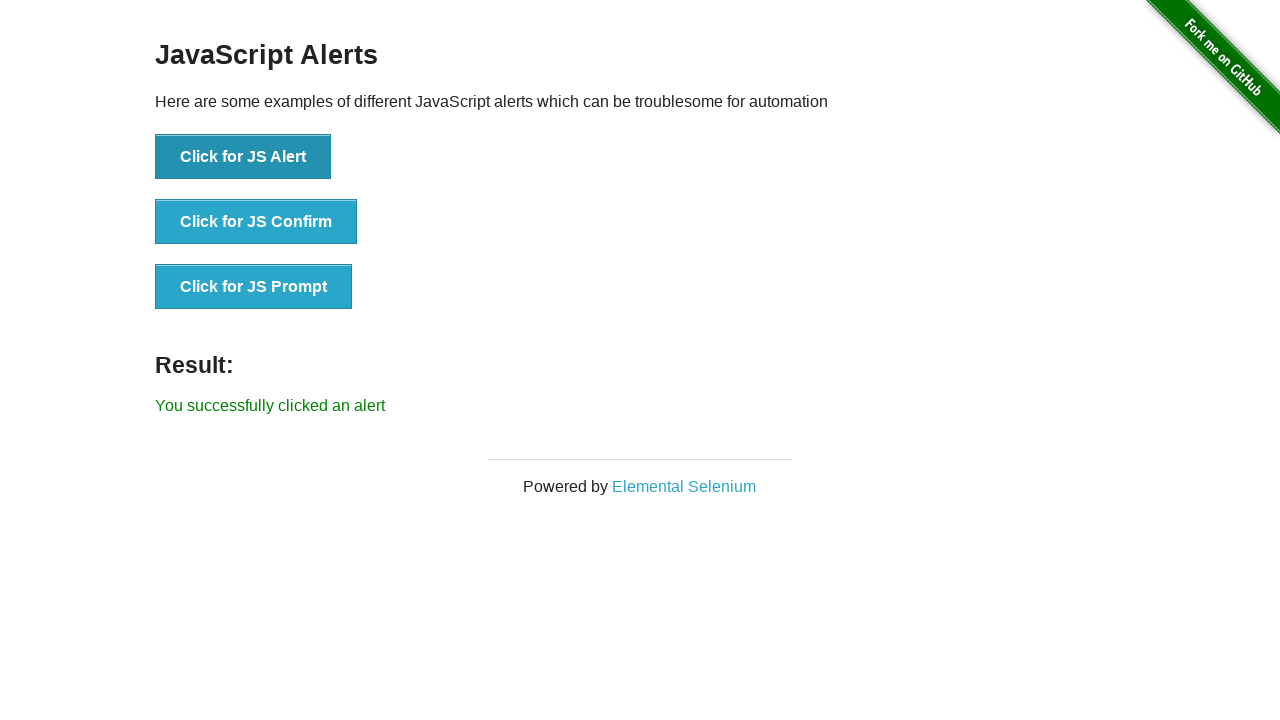

Set up dialog handler to accept the alert
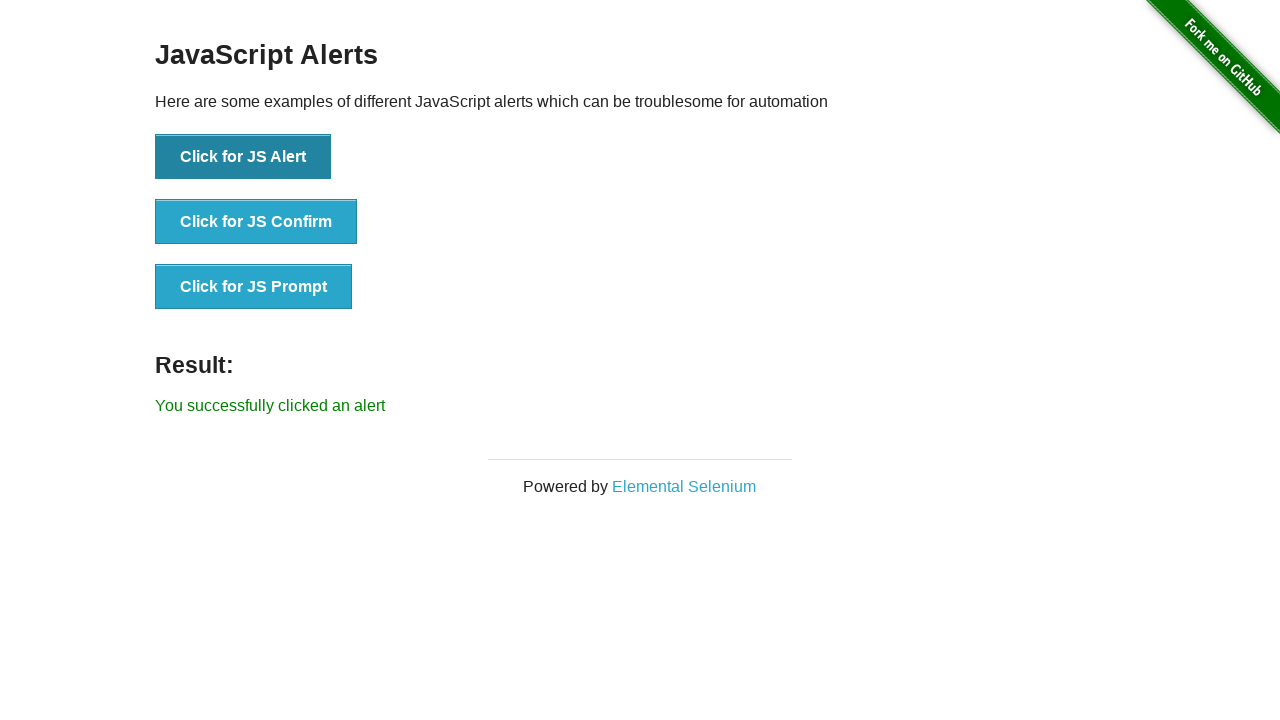

Verified success message 'You successfully clicked an alert' appeared
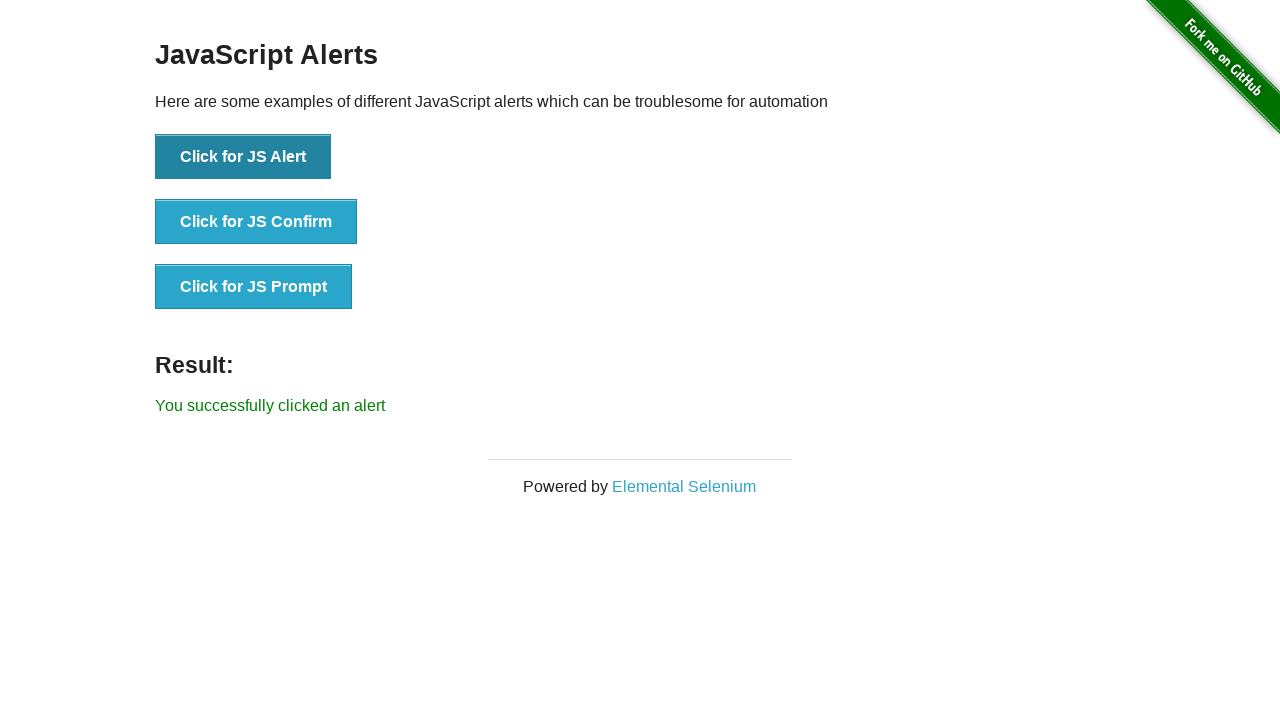

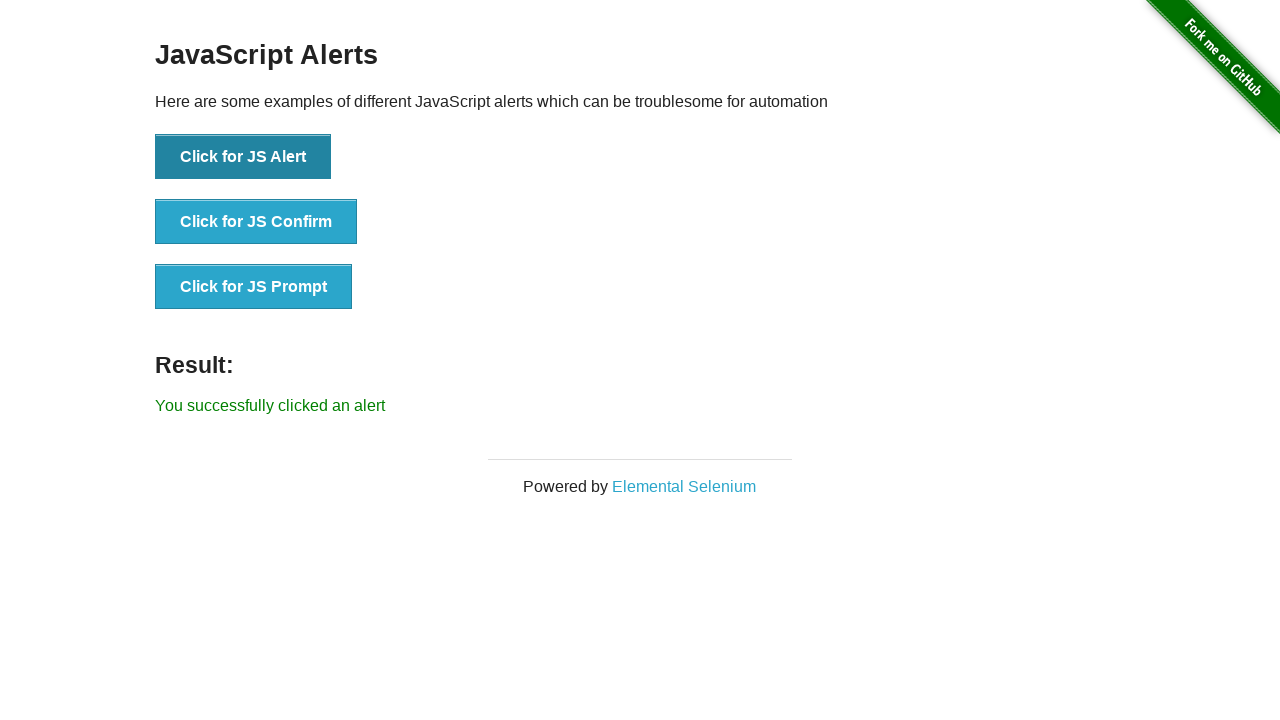